Tests drag and drop functionality on jQuery UI demo page by navigating to the droppable section and dragging an element into a drop zone within an iframe

Starting URL: https://jqueryui.com/

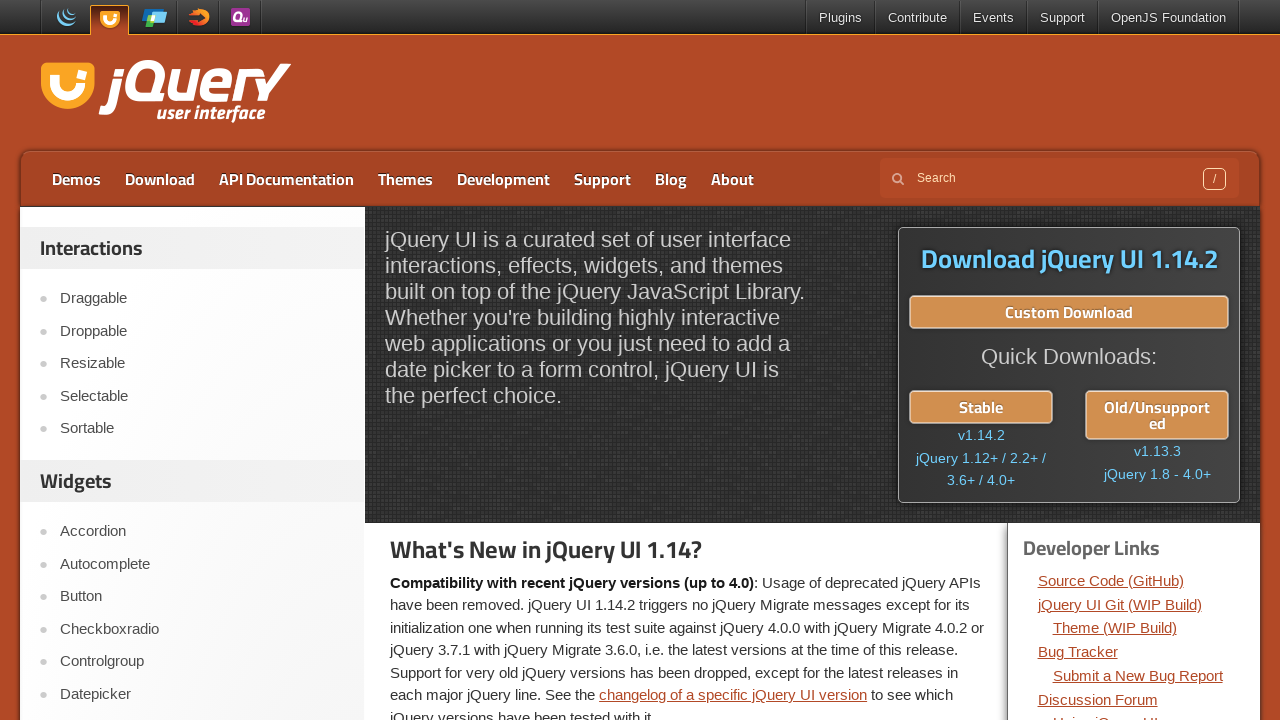

Clicked on Droppable link to navigate to drag-drop demo at (202, 331) on xpath=//a[text()='Droppable']
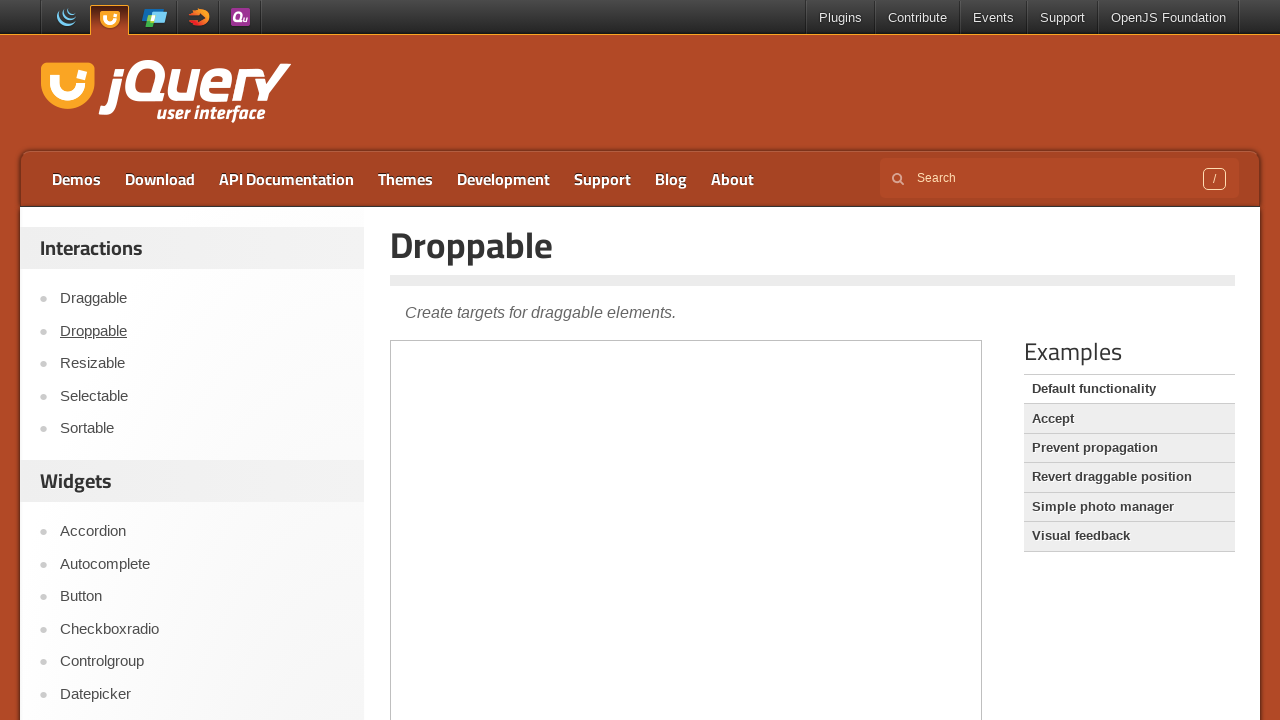

Located demo iframe
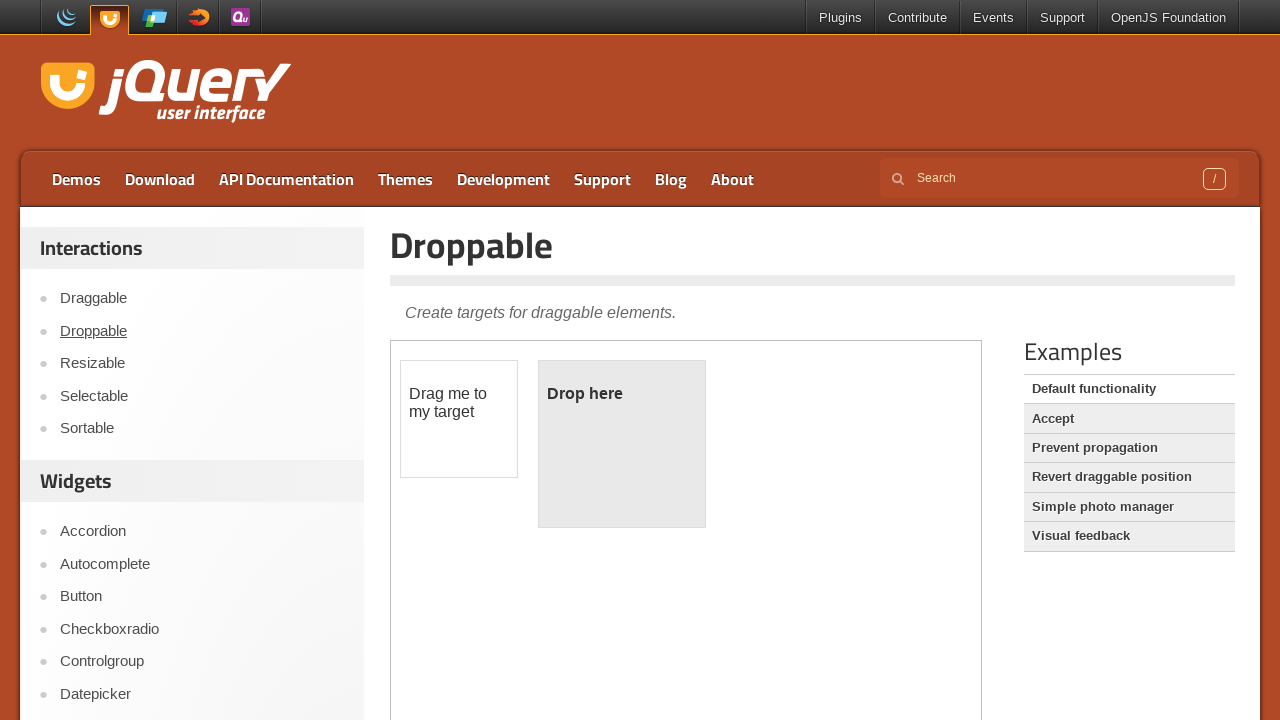

Located draggable element within iframe
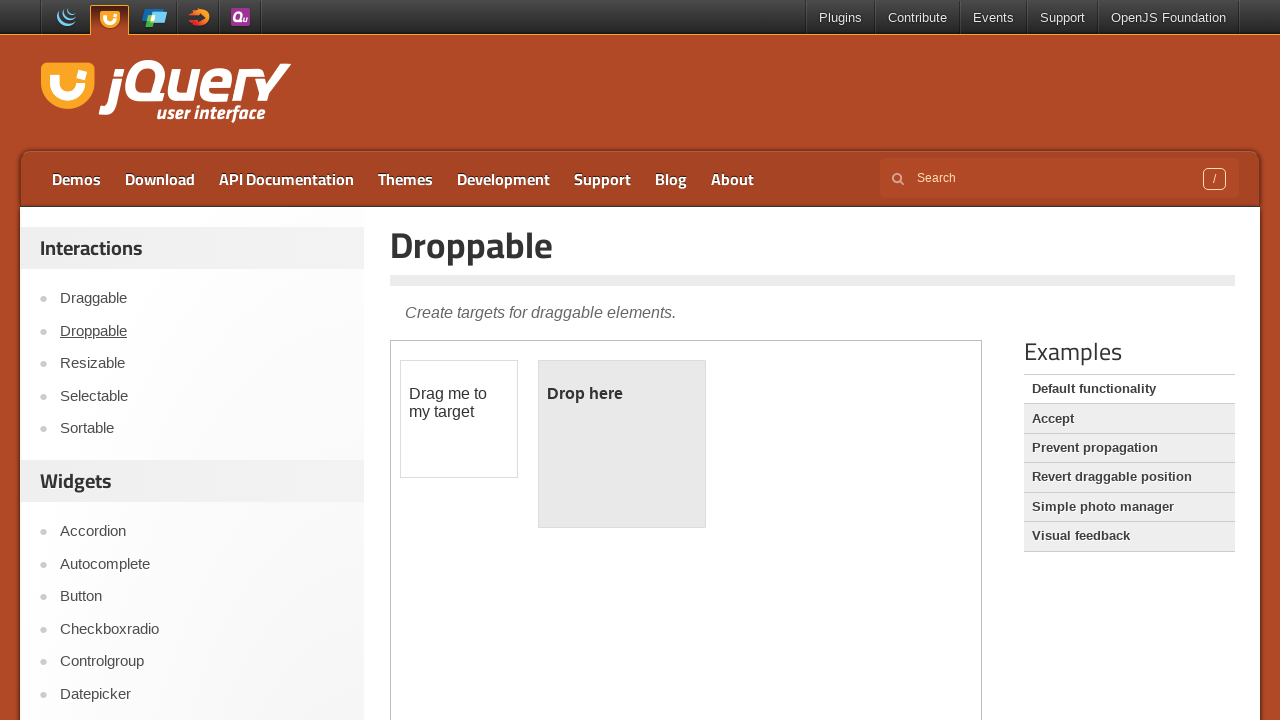

Located droppable element within iframe
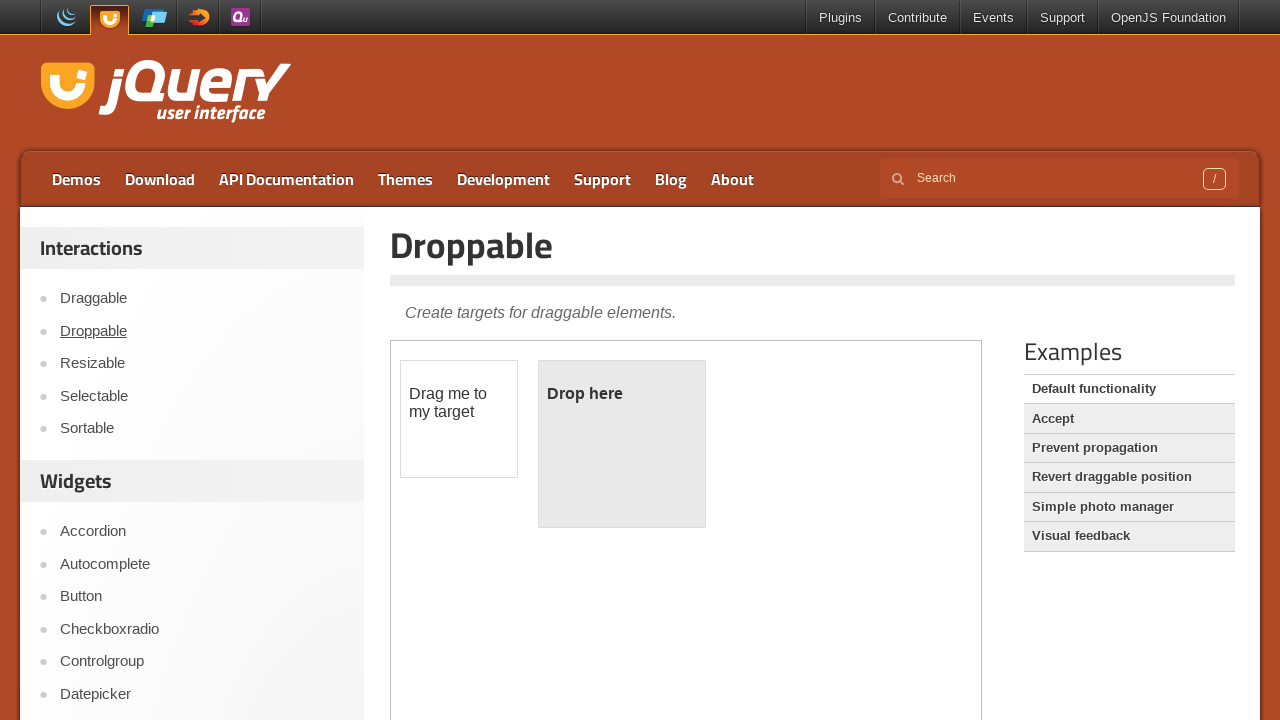

Dragged element into drop zone at (622, 444)
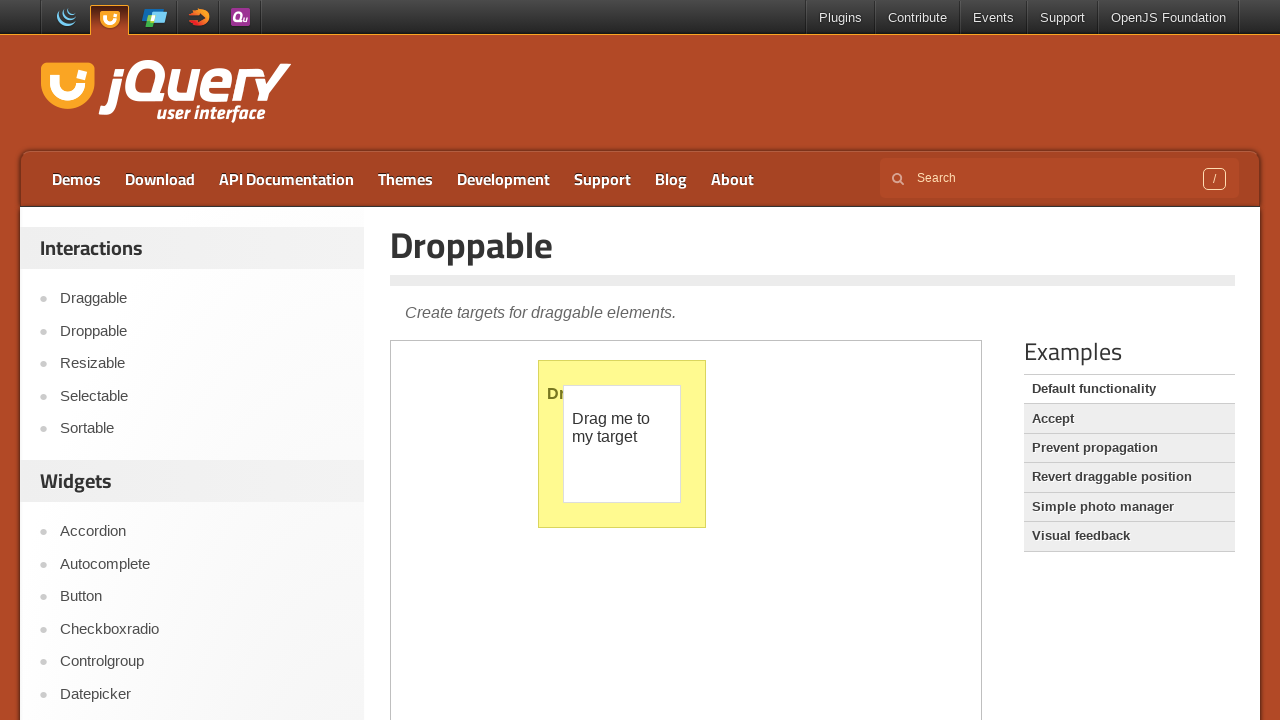

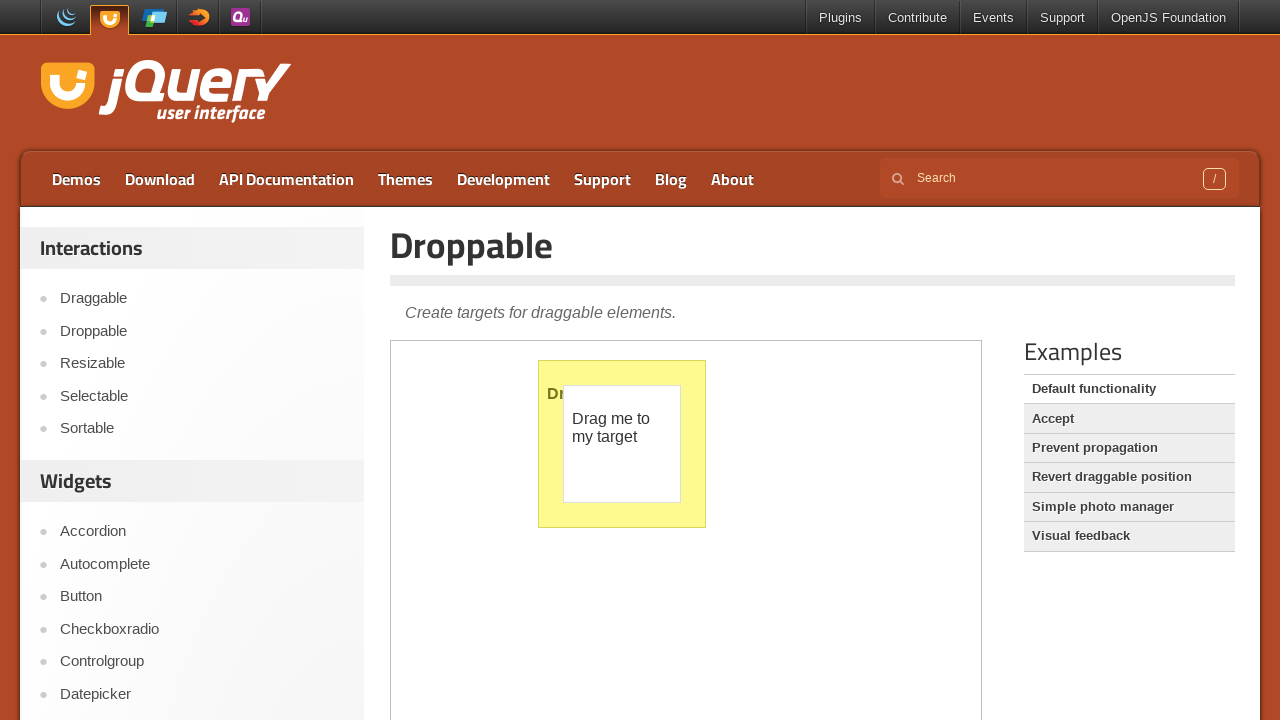